Tests JavaScript confirm dialog by clicking a button that triggers a confirm dialog, dismissing it, and verifying the cancel result

Starting URL: http://the-internet.herokuapp.com/javascript_alerts

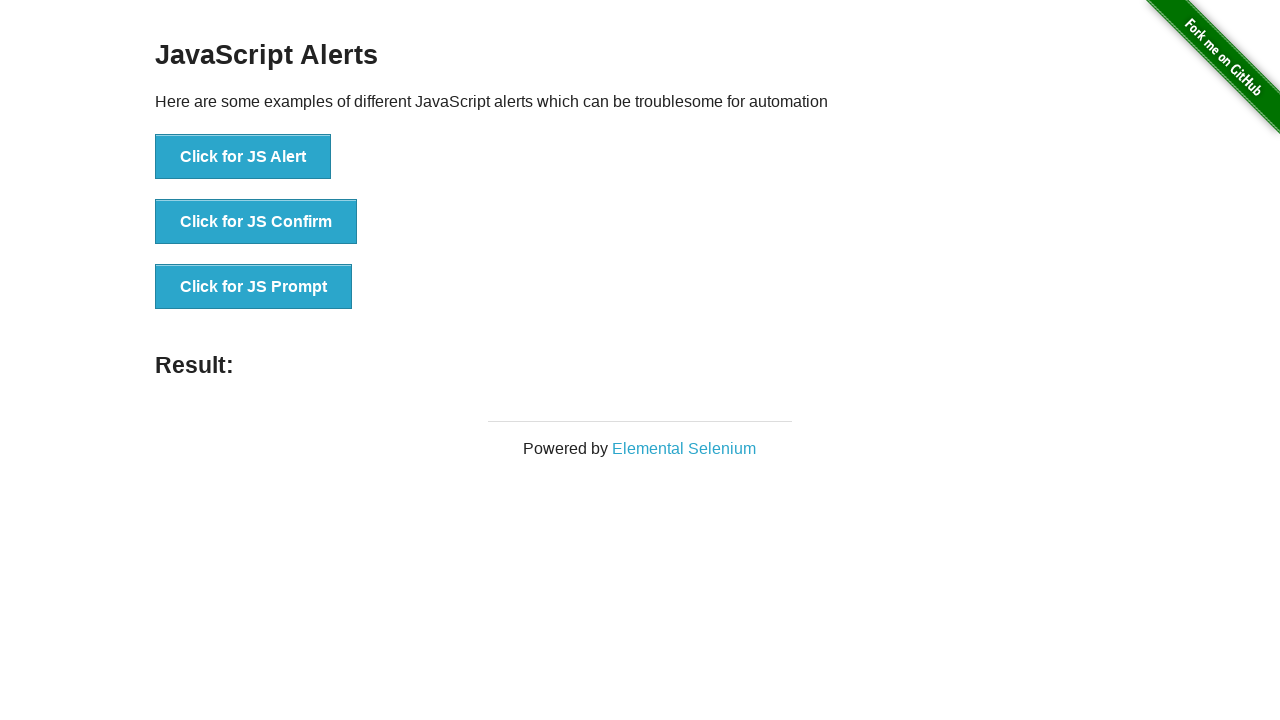

Set up dialog handler to dismiss confirm dialog
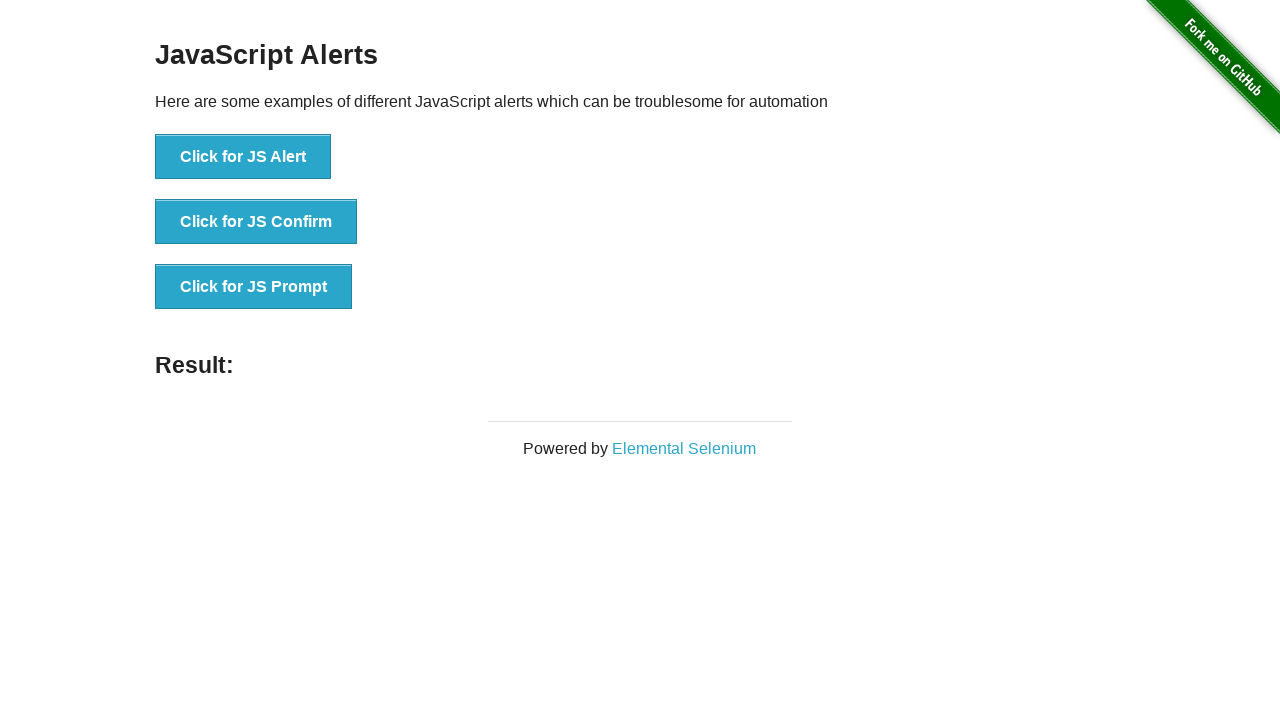

Clicked button to trigger JavaScript confirm dialog at (256, 222) on xpath=//button[.='Click for JS Confirm']
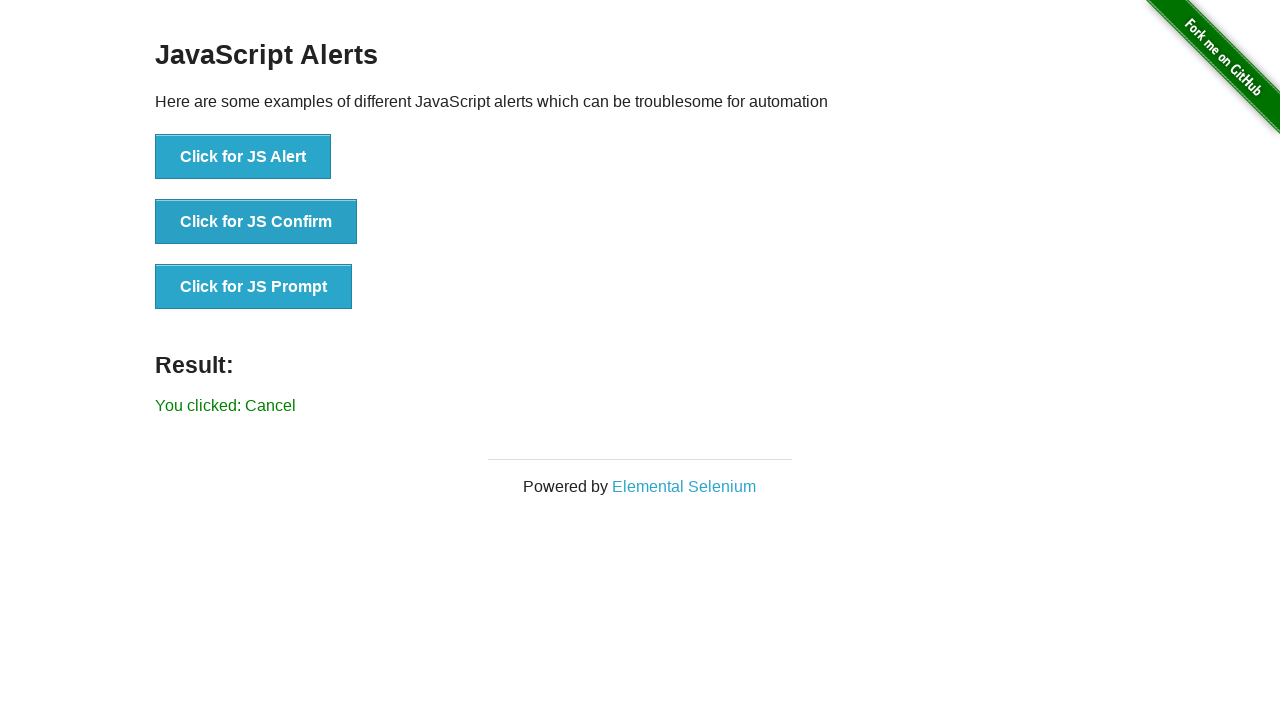

Confirm dialog dismissed and result text appeared
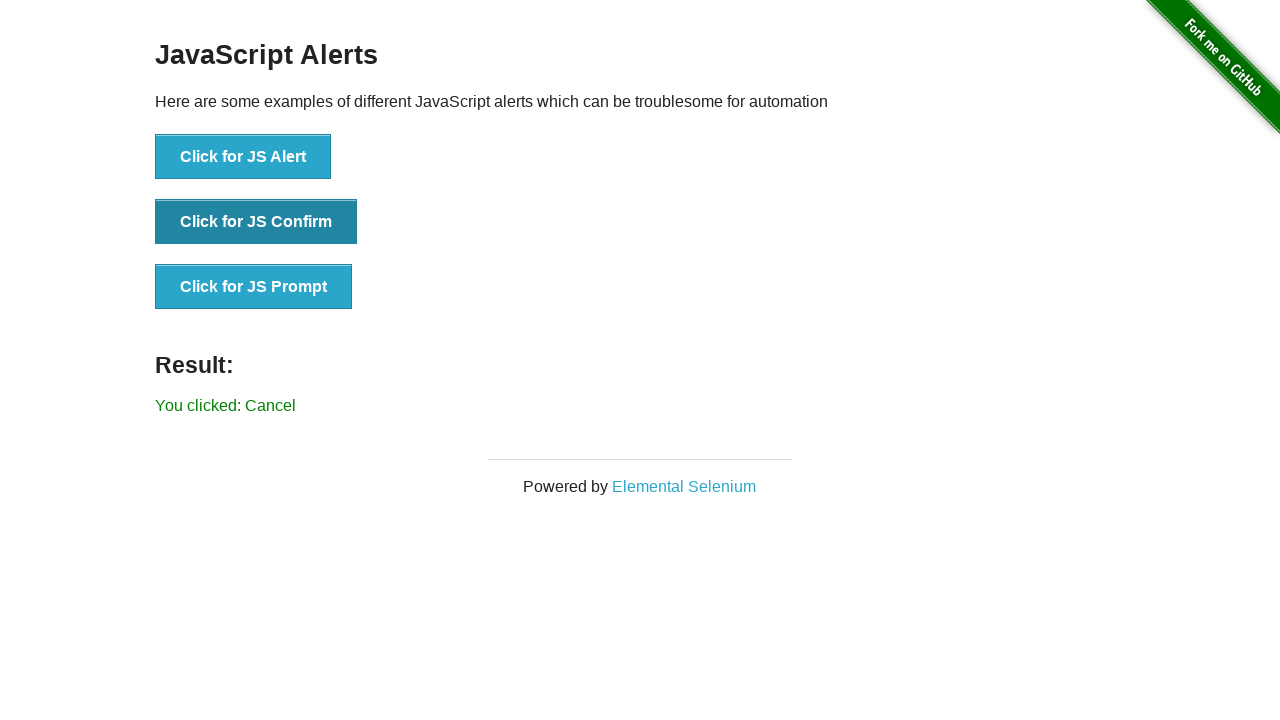

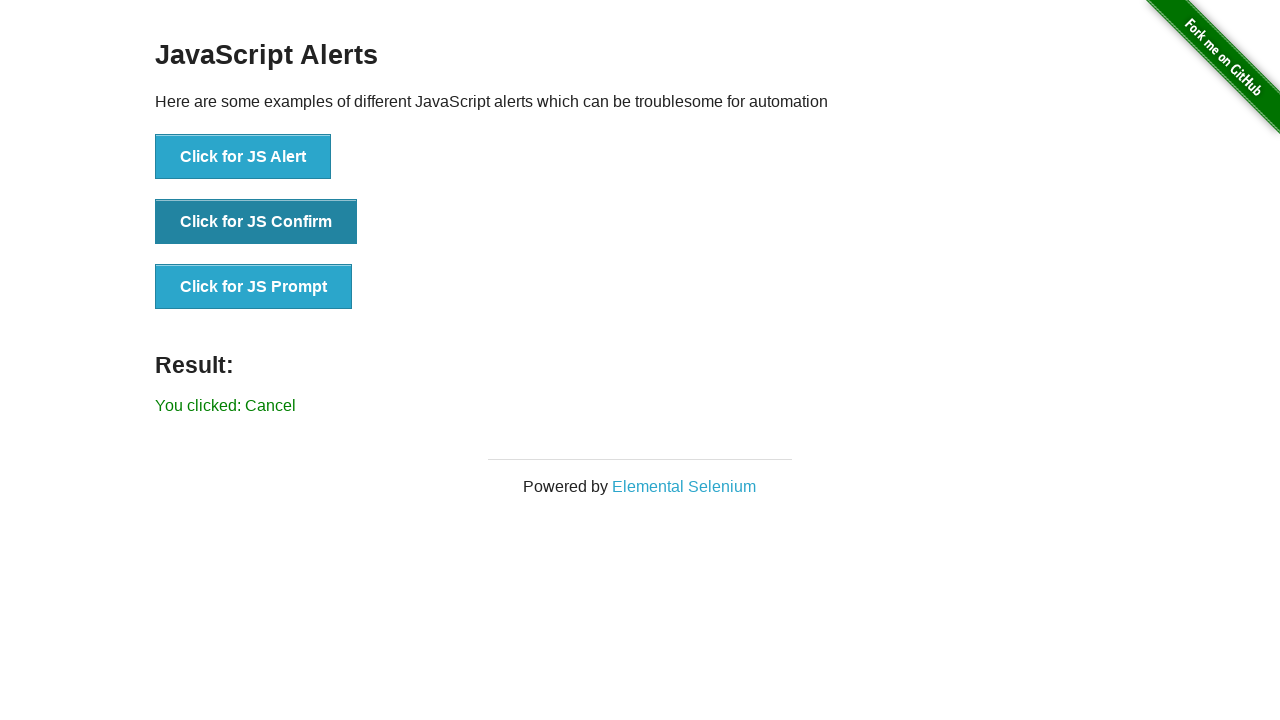